Tests that the text input field is cleared after adding a todo item.

Starting URL: https://demo.playwright.dev/todomvc

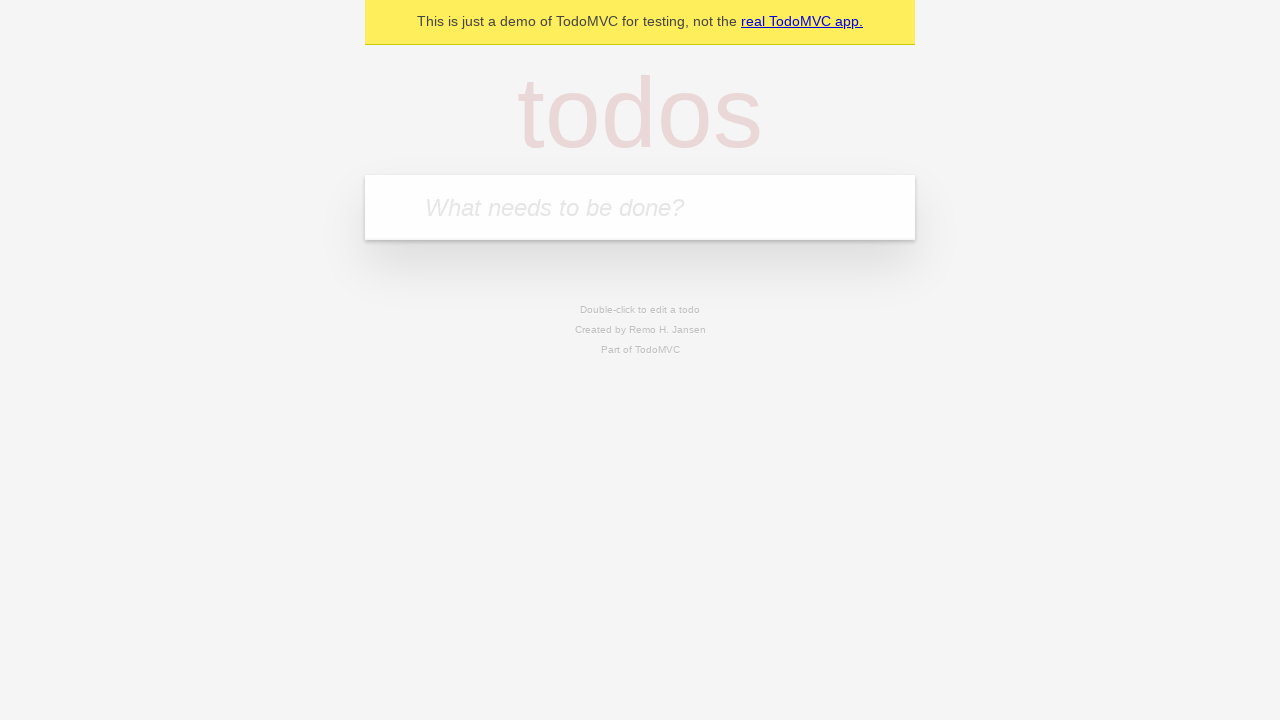

Located the todo input field with placeholder 'What needs to be done?'
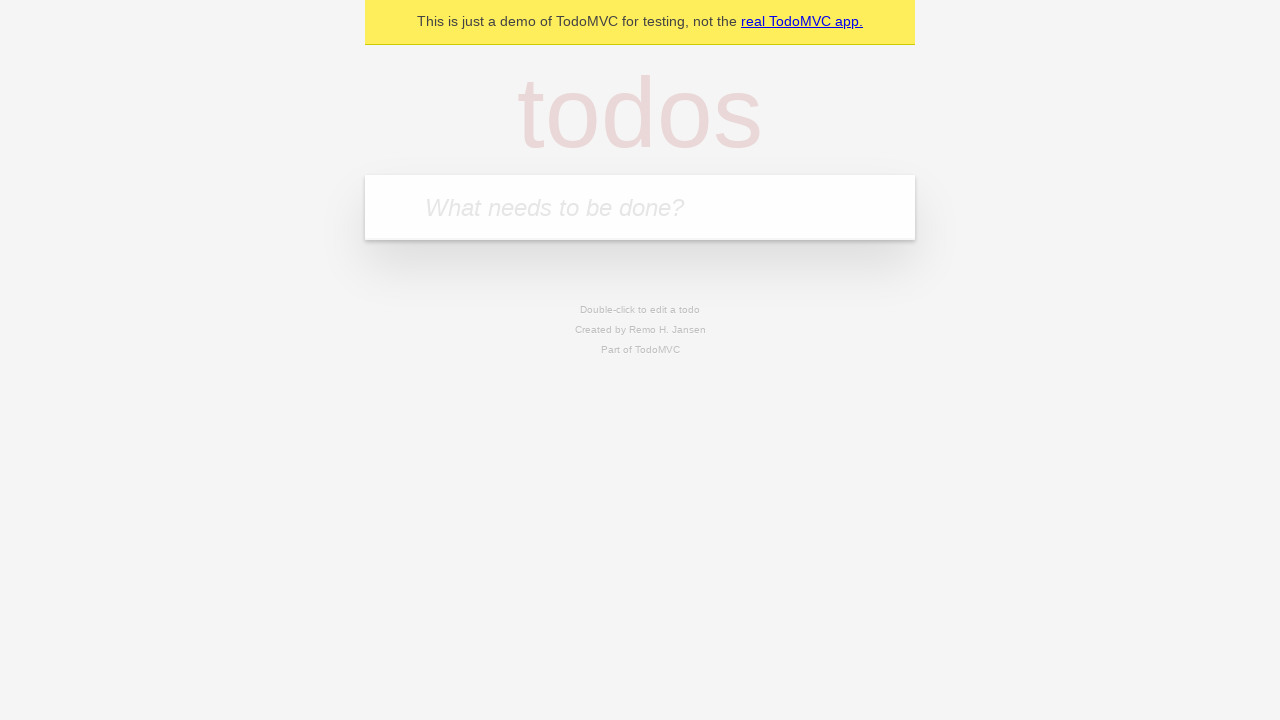

Filled todo input field with 'Sent Squeezy a Text' on internal:attr=[placeholder="What needs to be done?"i]
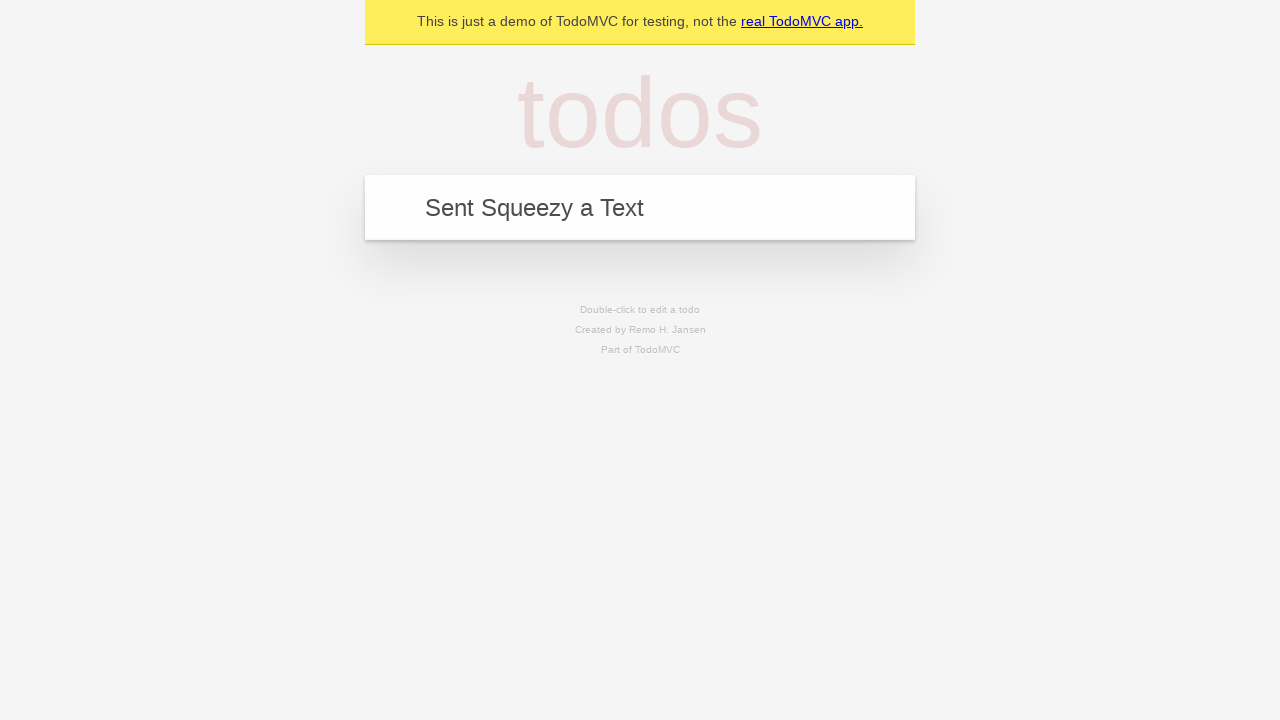

Pressed Enter to add the todo item on internal:attr=[placeholder="What needs to be done?"i]
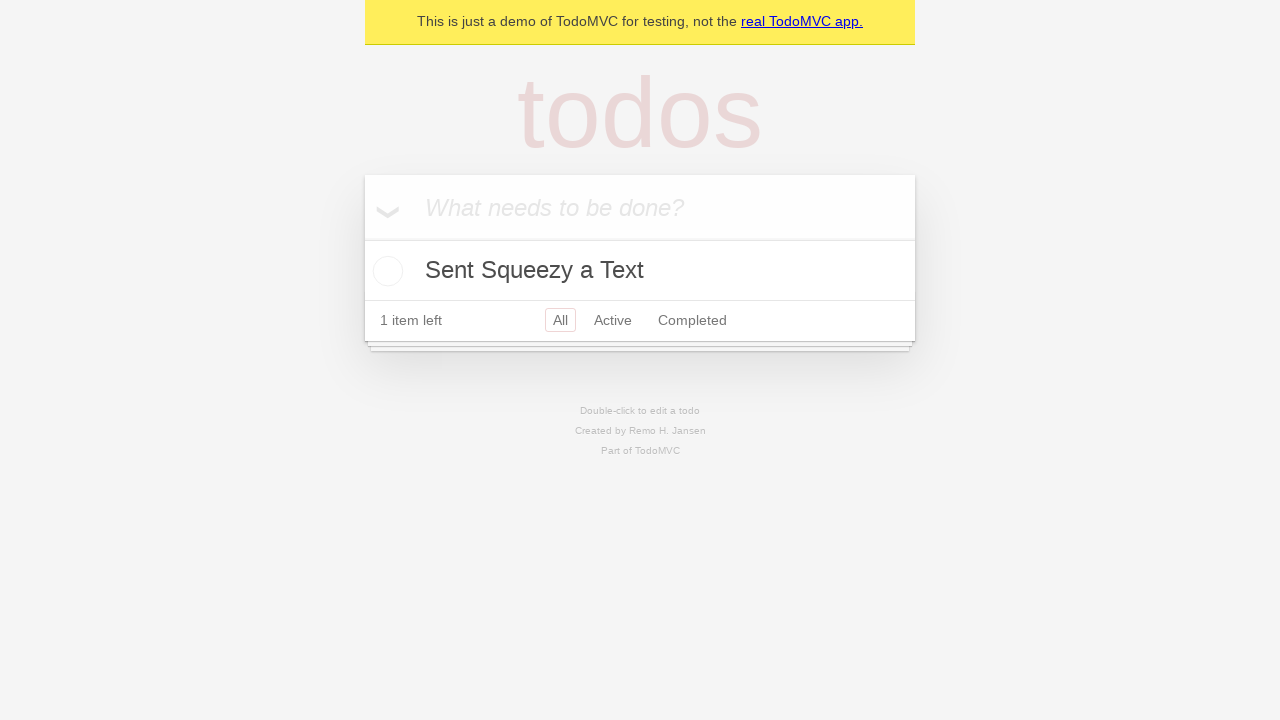

Todo item appeared in the list
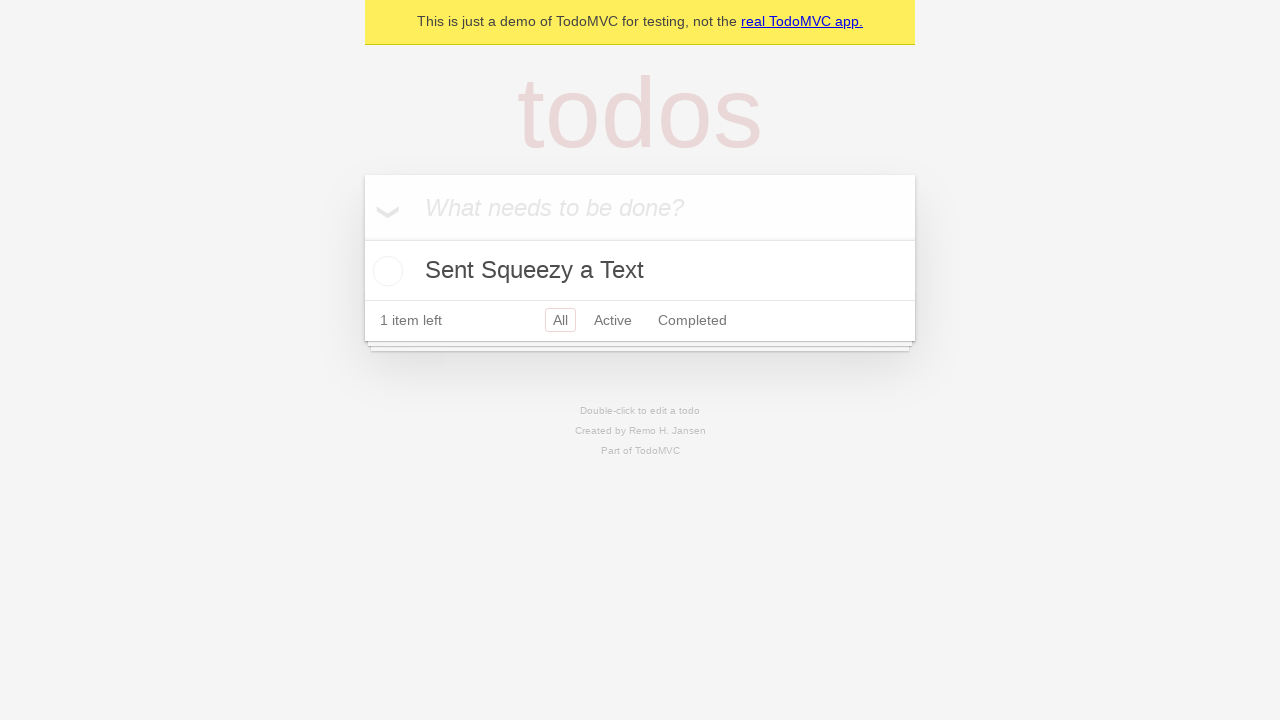

Verified that the text input field is now empty
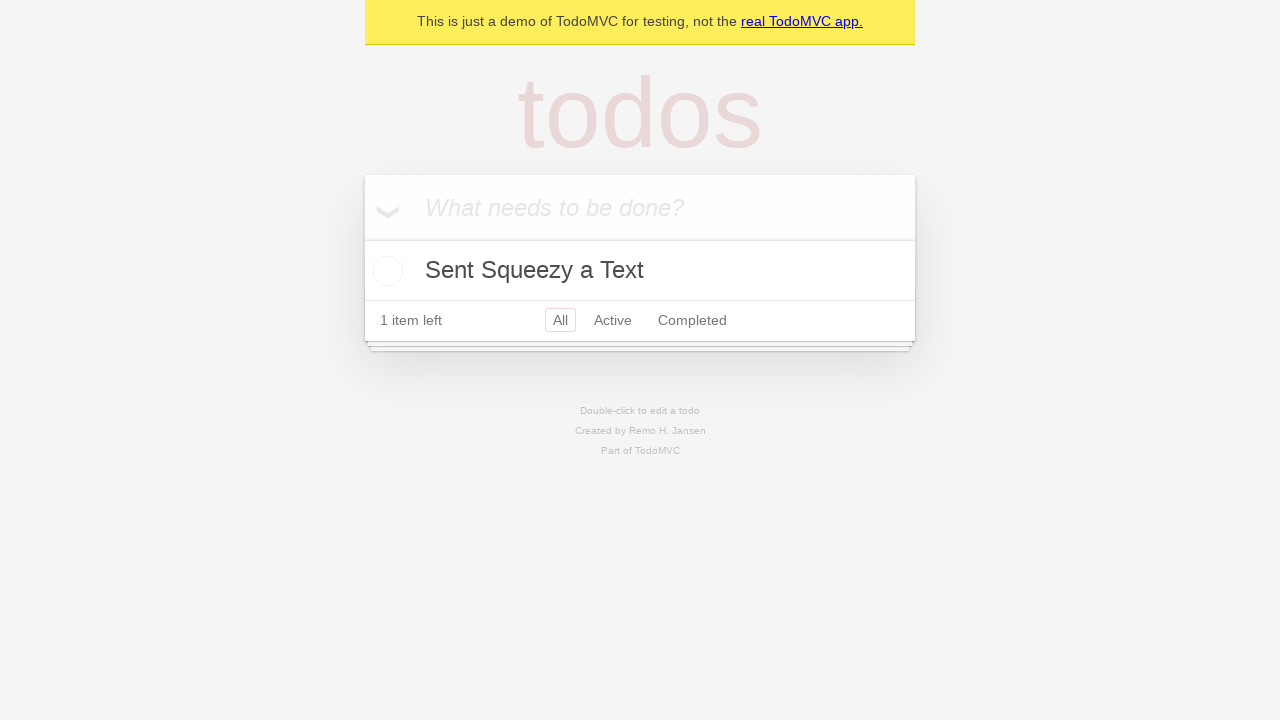

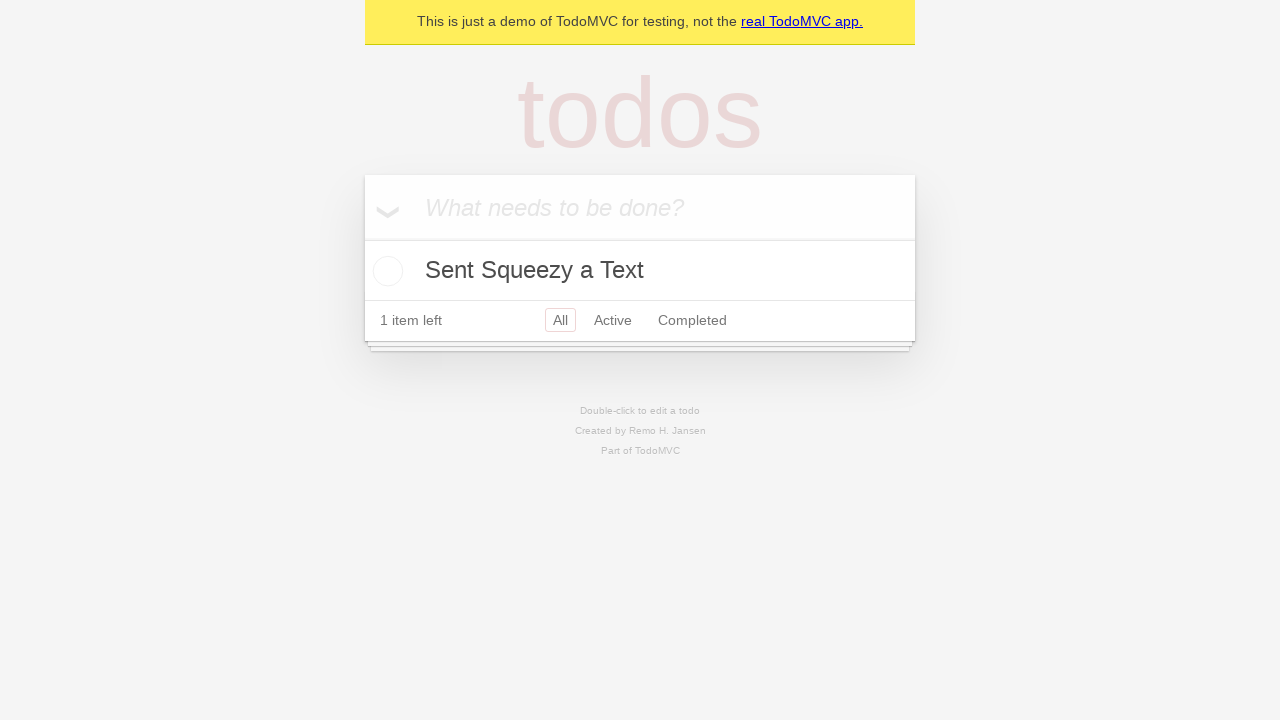